Tests radio button functionality on DemoQA by navigating to the Elements section, clicking on Radio Button menu item, and selecting the "Impressive" radio button option.

Starting URL: https://demoqa.com/

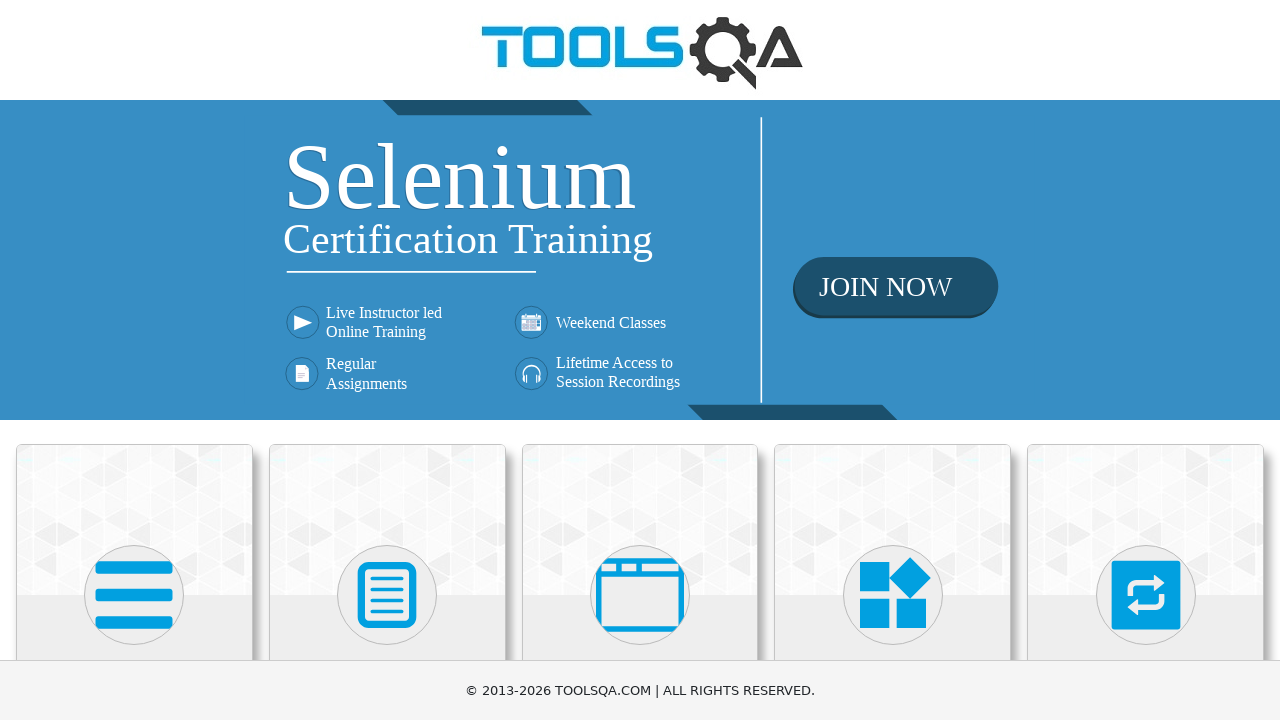

Scrolled down 400px to see Elements card
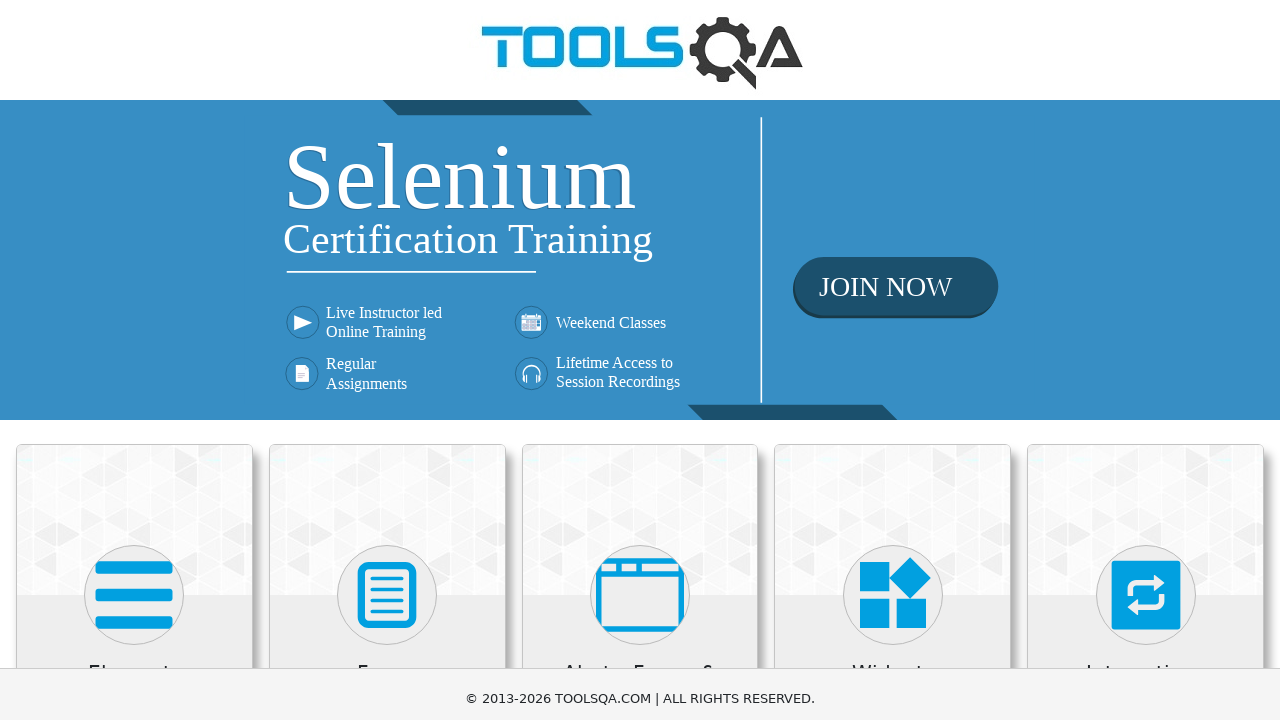

Clicked on Elements card at (134, 273) on xpath=//h5[text()='Elements']
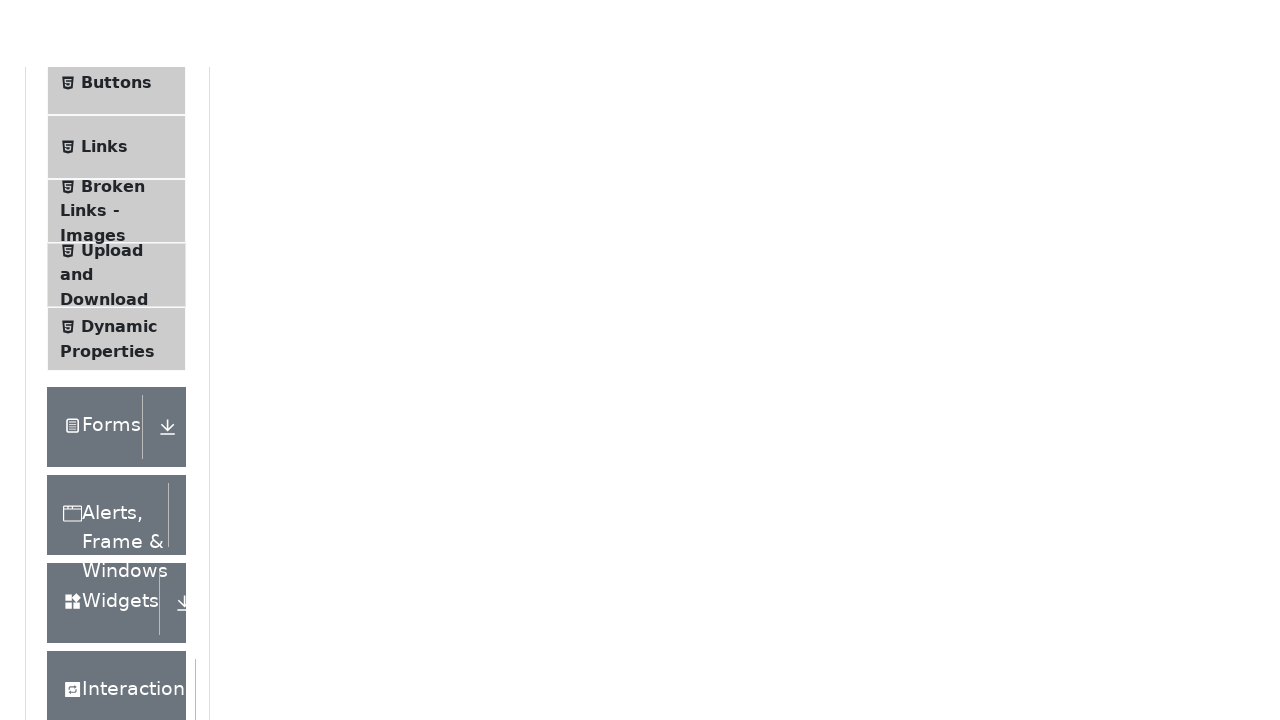

Clicked on Radio Button menu item at (106, 348) on xpath=//span[text()='Radio Button']
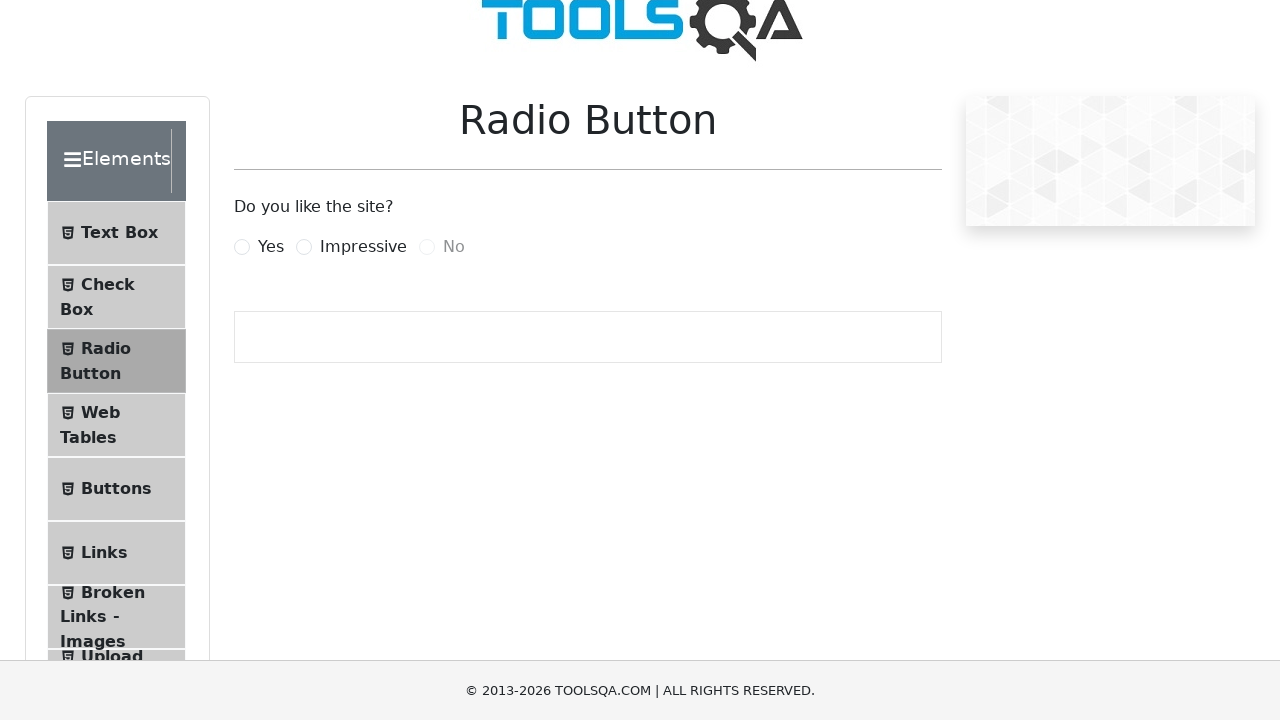

Scrolled down 400px to see radio buttons
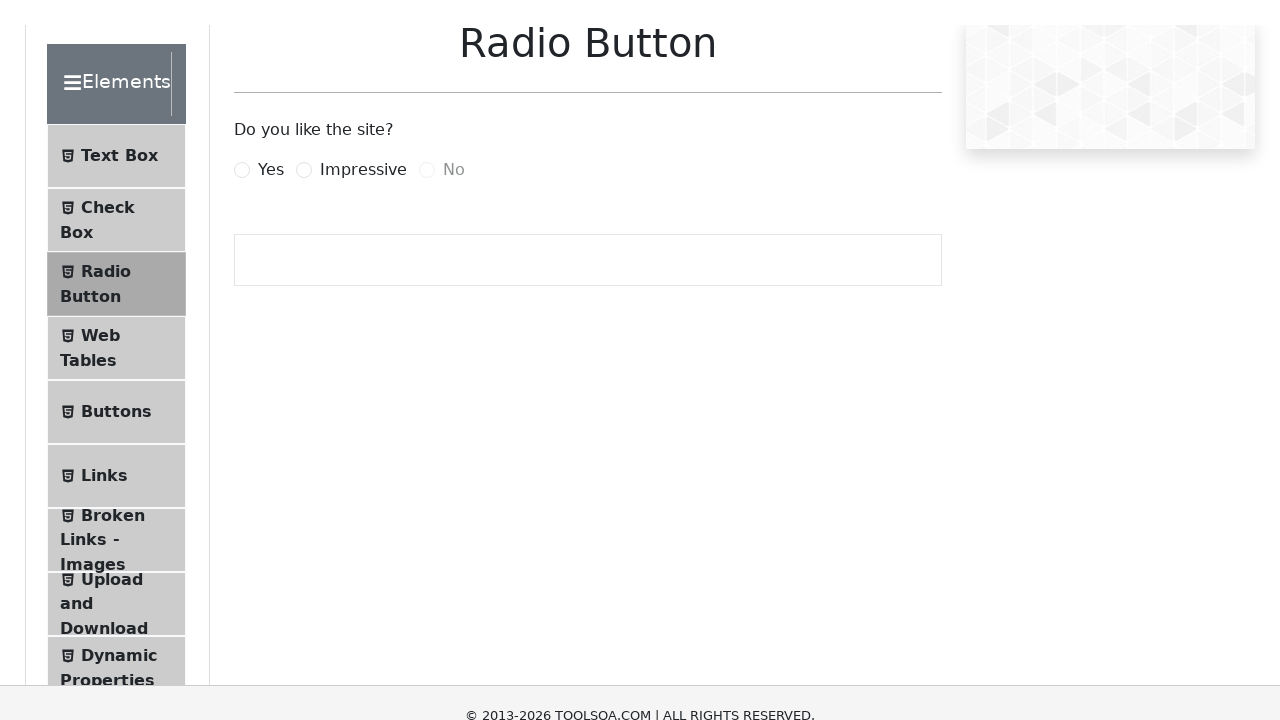

Clicked on the Impressive radio button at (363, 275) on xpath=//label[@for='impressiveRadio']
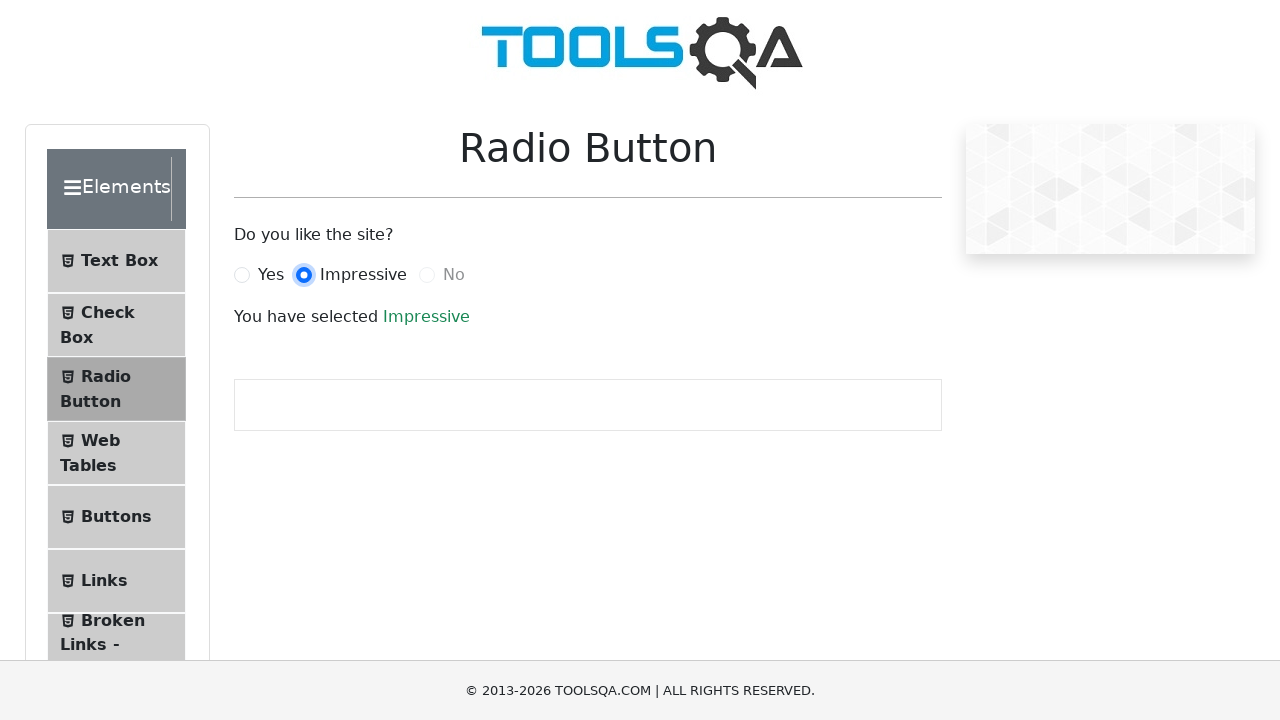

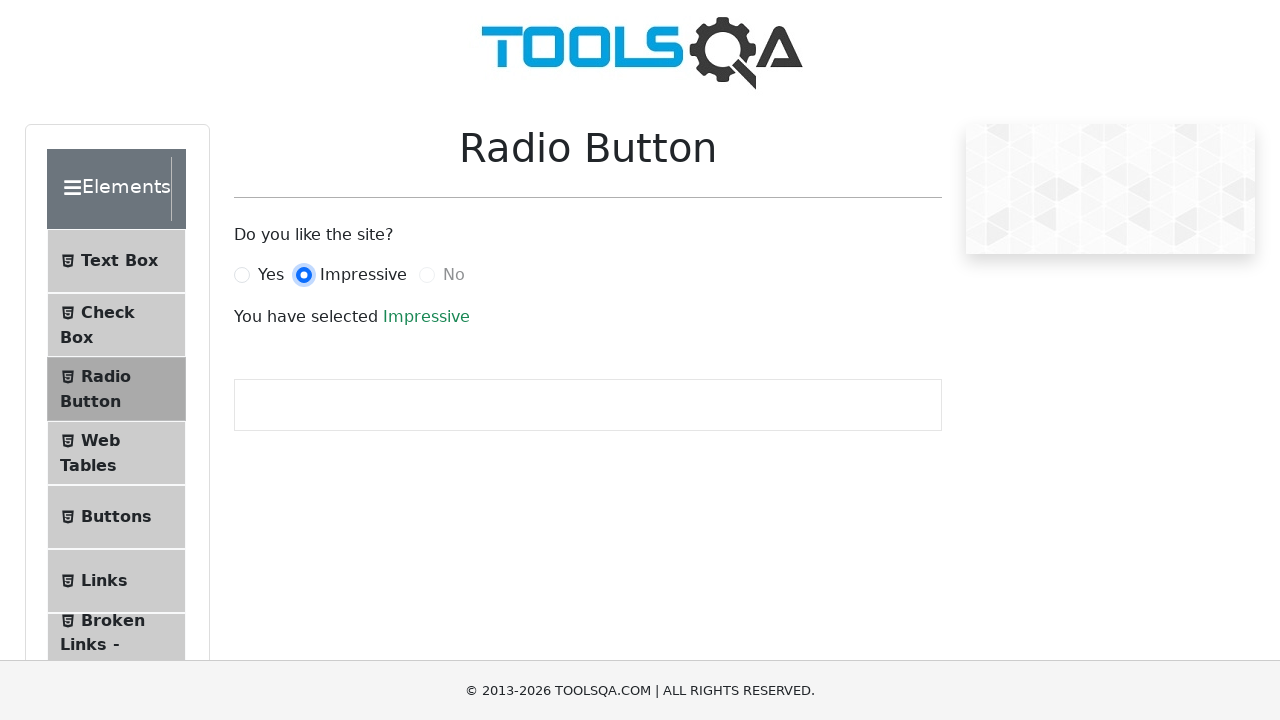